Tests double-click interaction by double-clicking a button and accepting the resulting alert

Starting URL: https://omayo.blogspot.com/

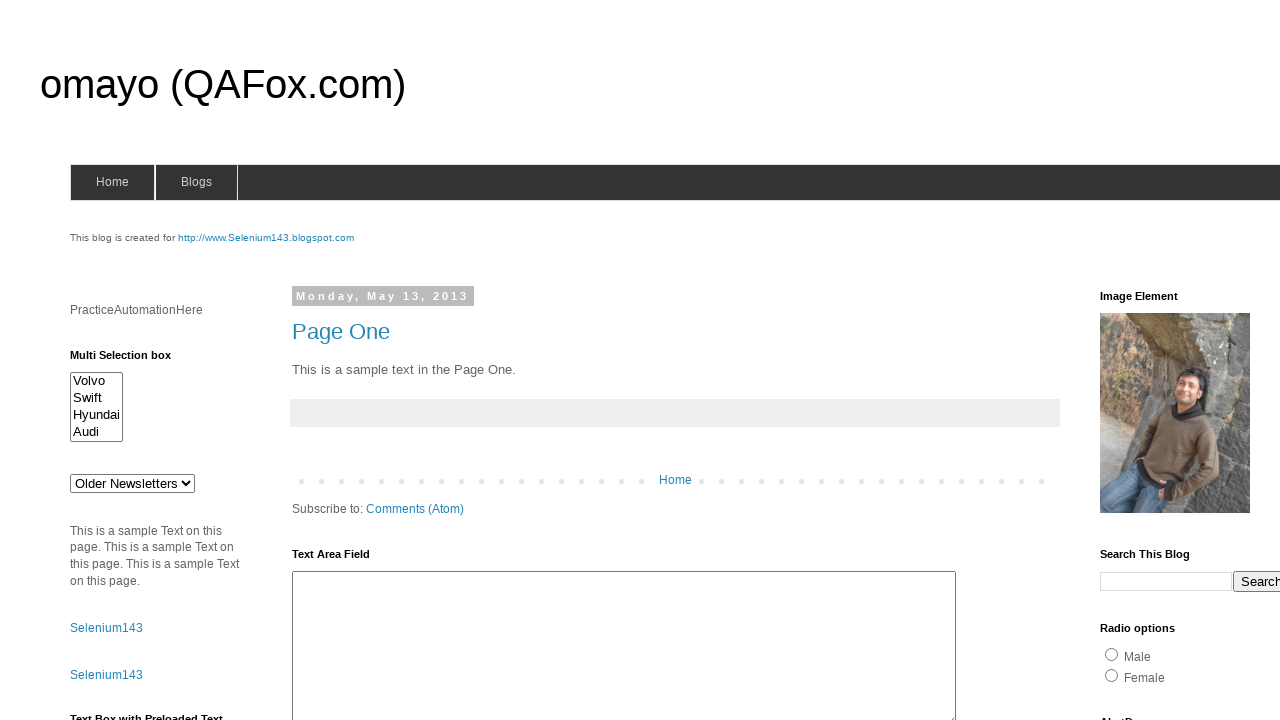

Set up dialog handler to accept alerts
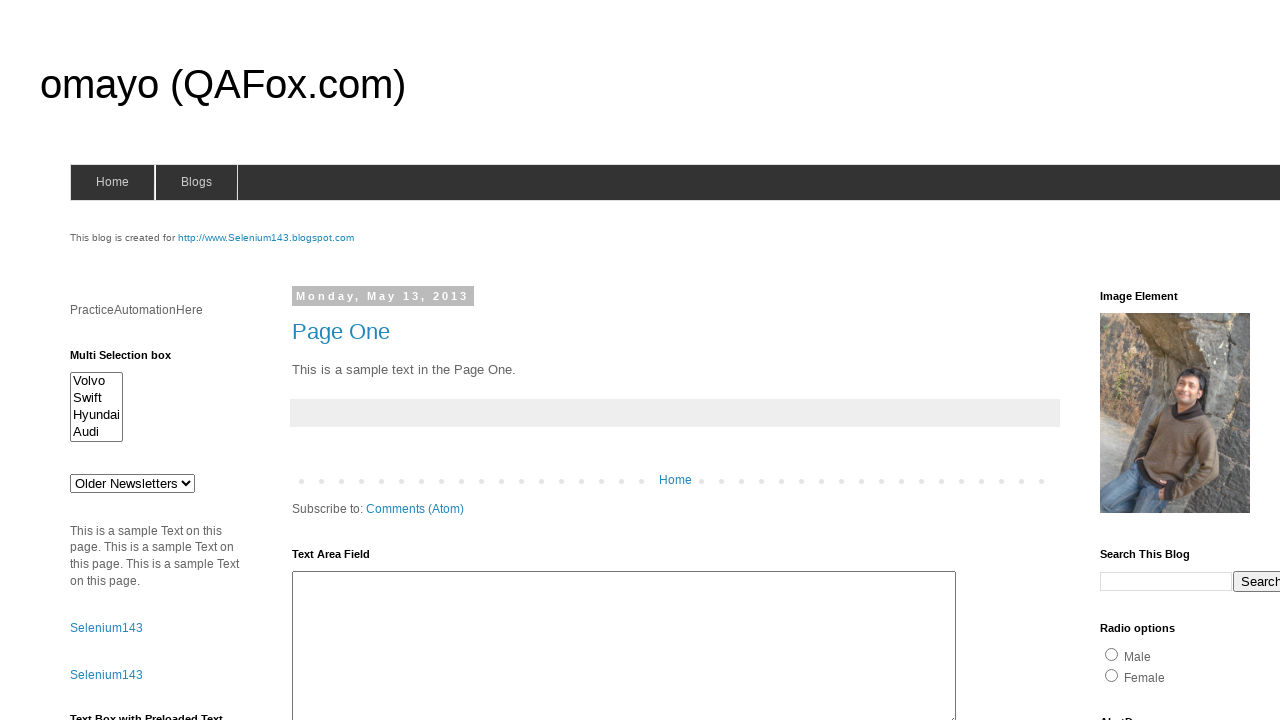

Double-clicked the 'Double click Here' button at (129, 365) on xpath=//button[contains(text(), 'Double click Here')]
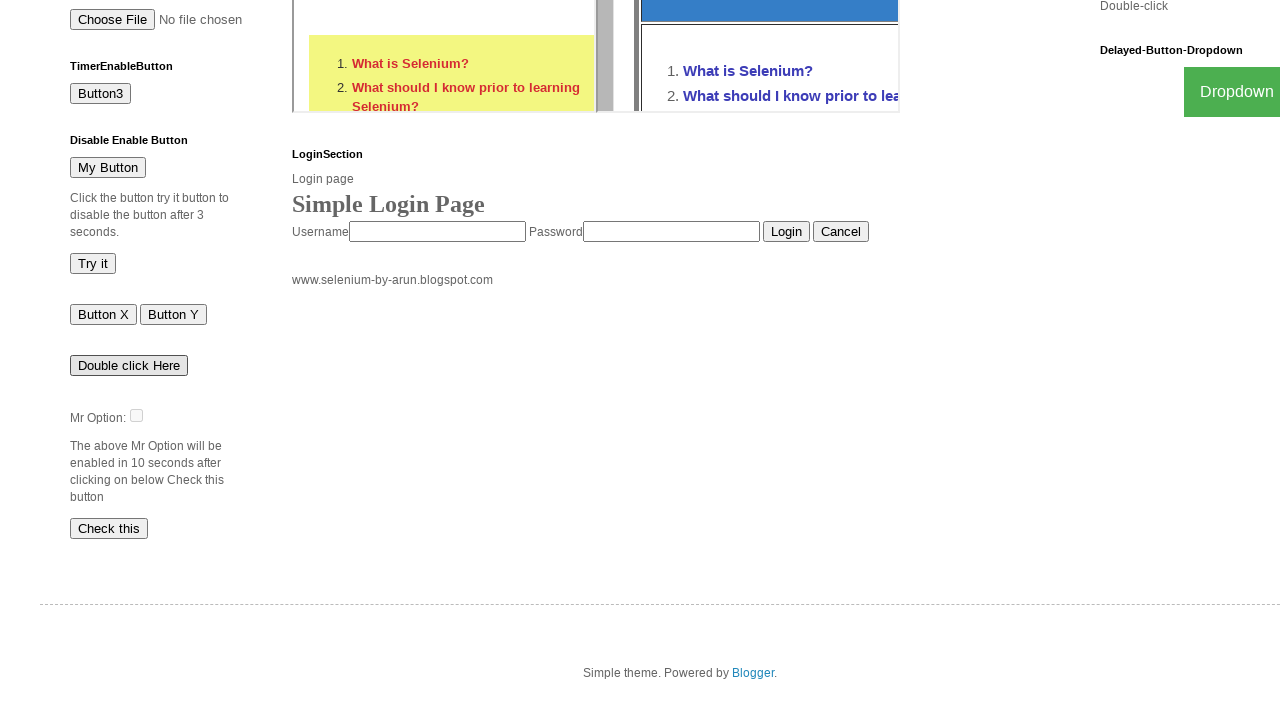

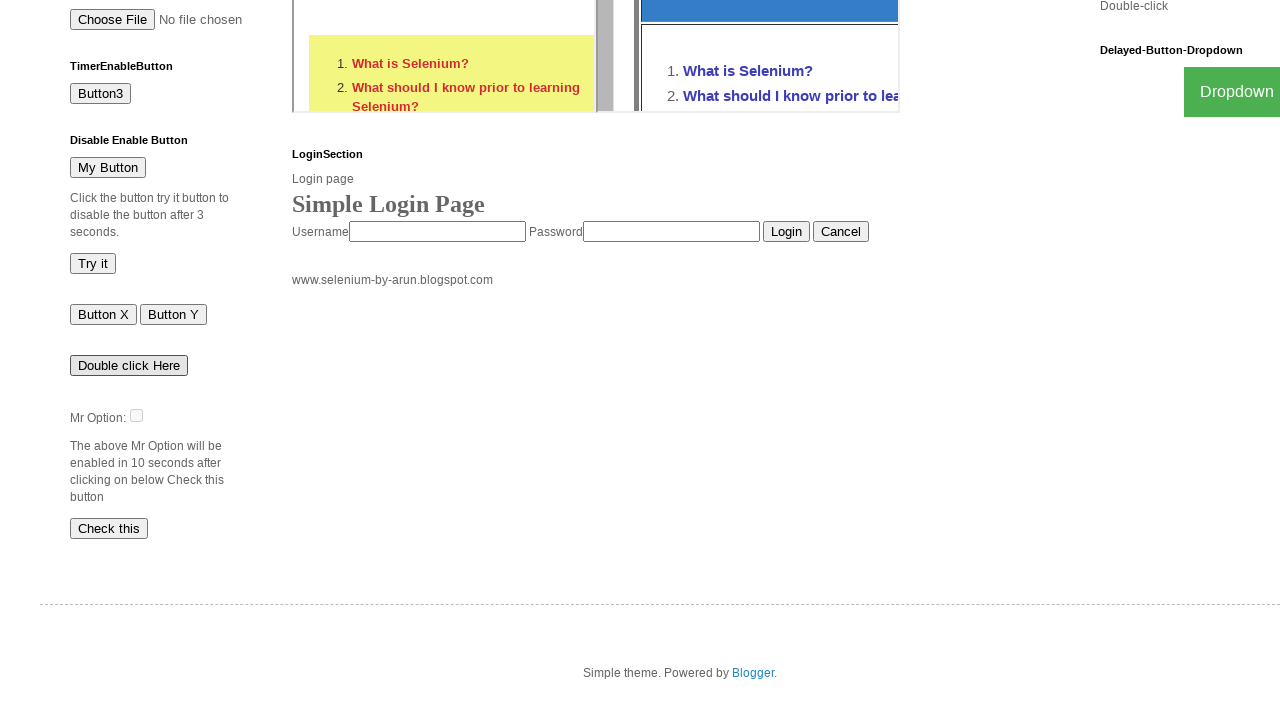